Tests that Clear completed button is hidden when no items are completed

Starting URL: https://demo.playwright.dev/todomvc

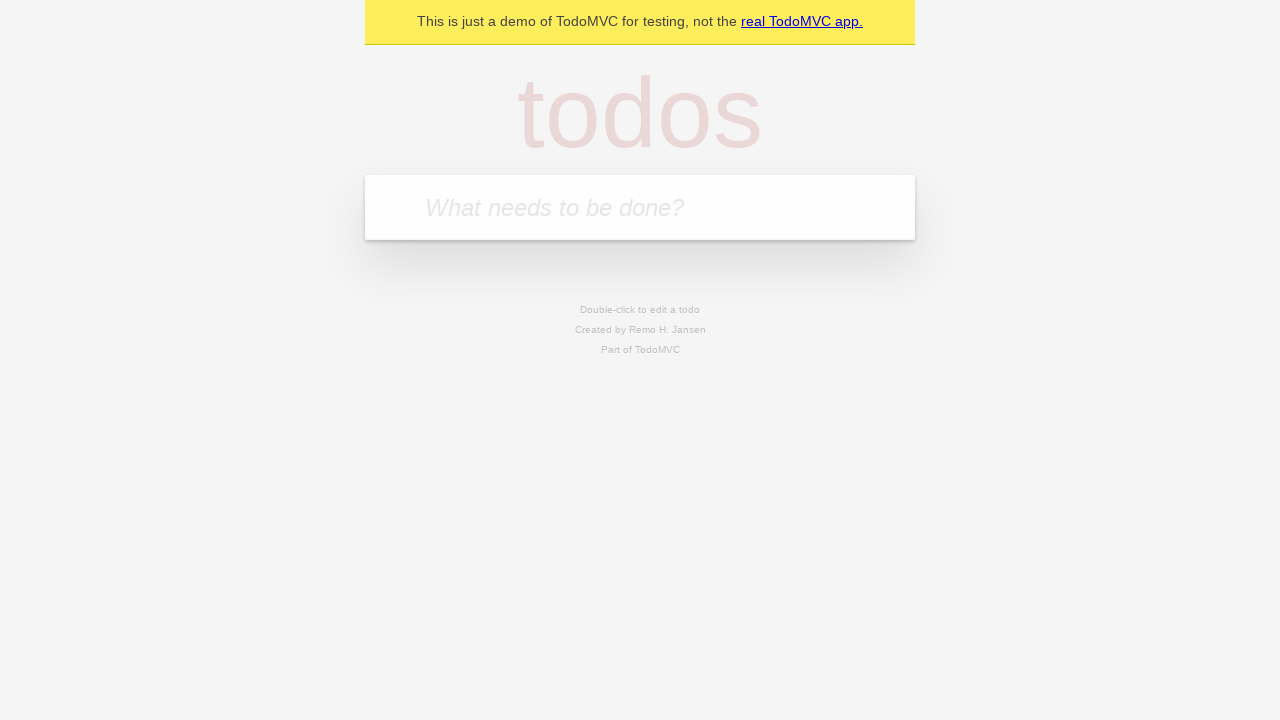

Filled todo input with 'buy some cheese' on internal:attr=[placeholder="What needs to be done?"i]
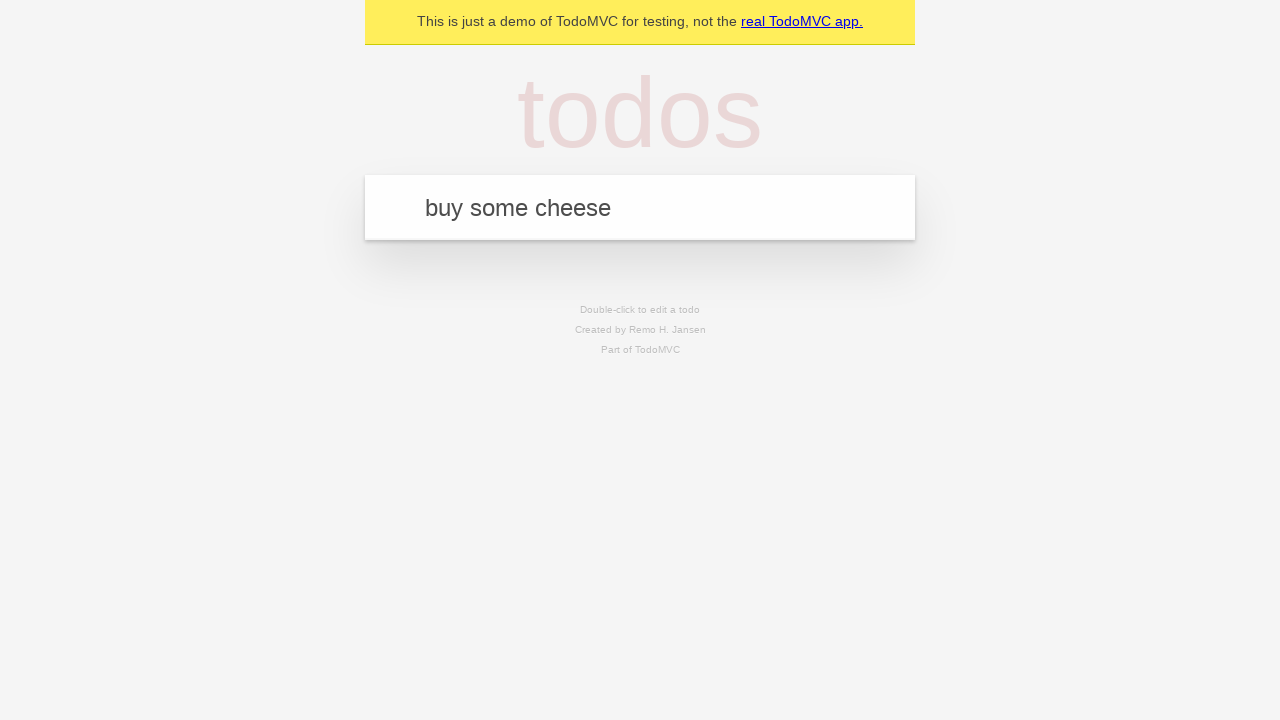

Pressed Enter to add first todo on internal:attr=[placeholder="What needs to be done?"i]
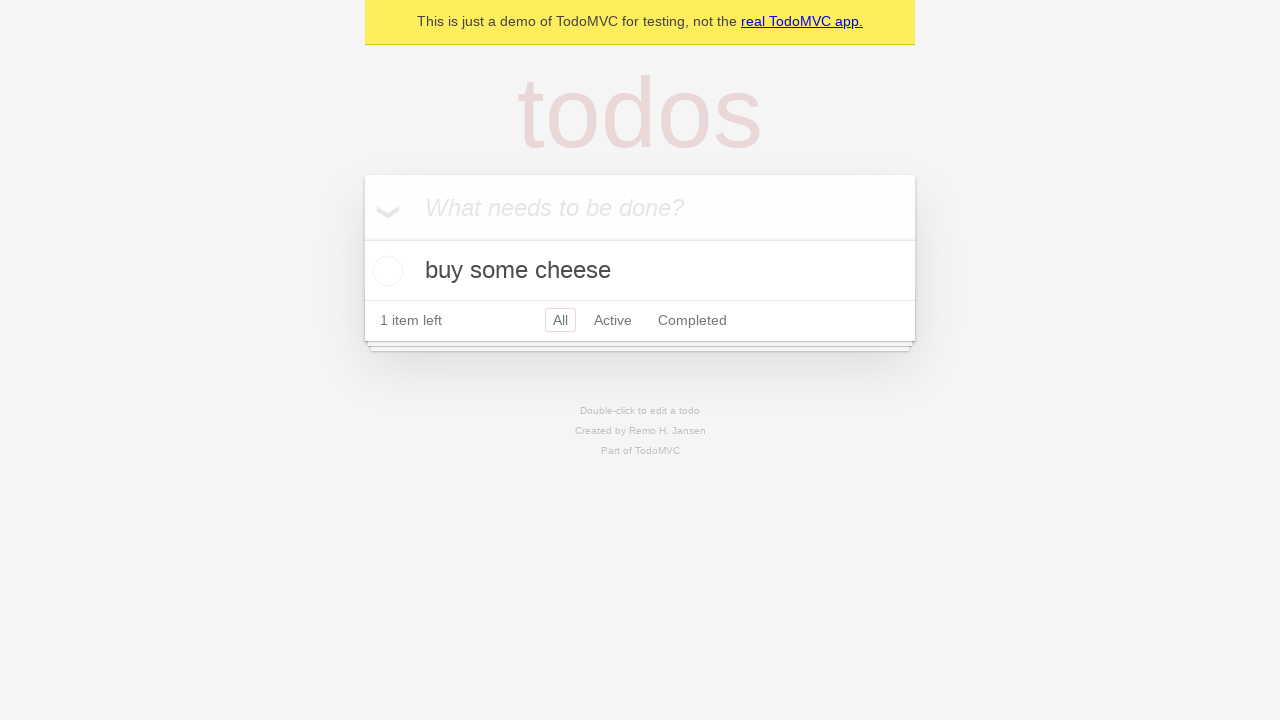

Filled todo input with 'feed the cat' on internal:attr=[placeholder="What needs to be done?"i]
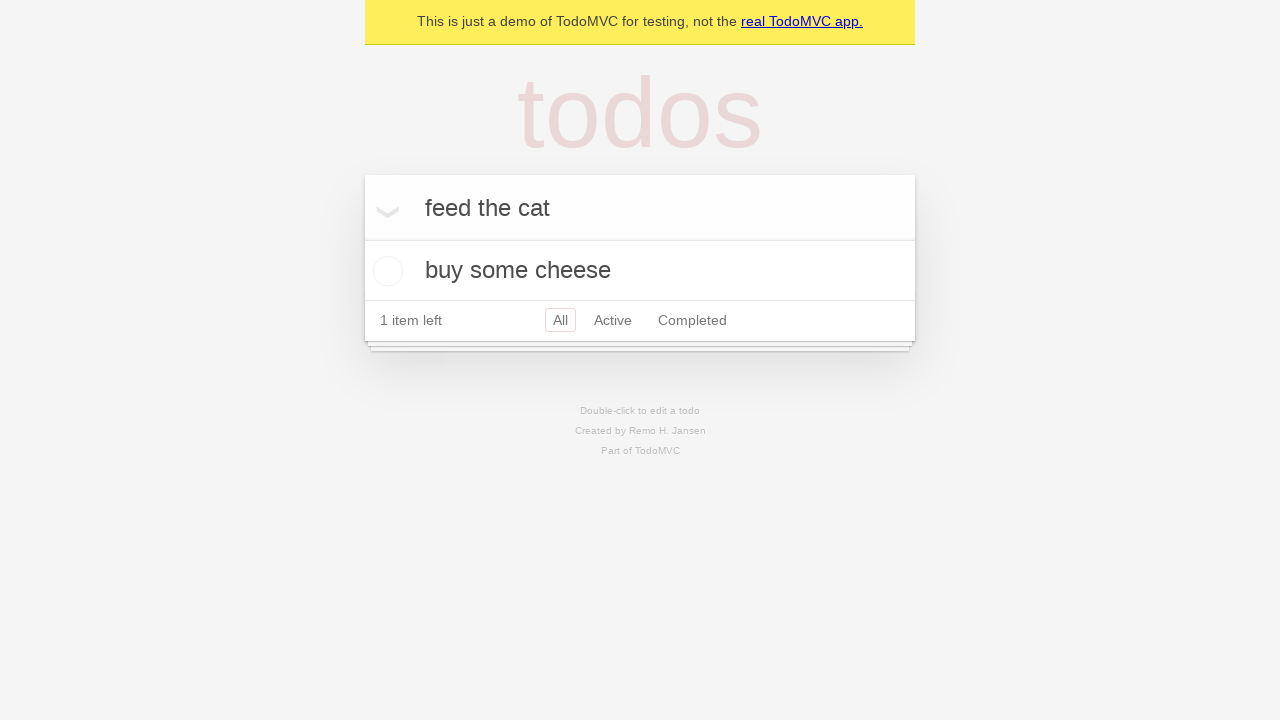

Pressed Enter to add second todo on internal:attr=[placeholder="What needs to be done?"i]
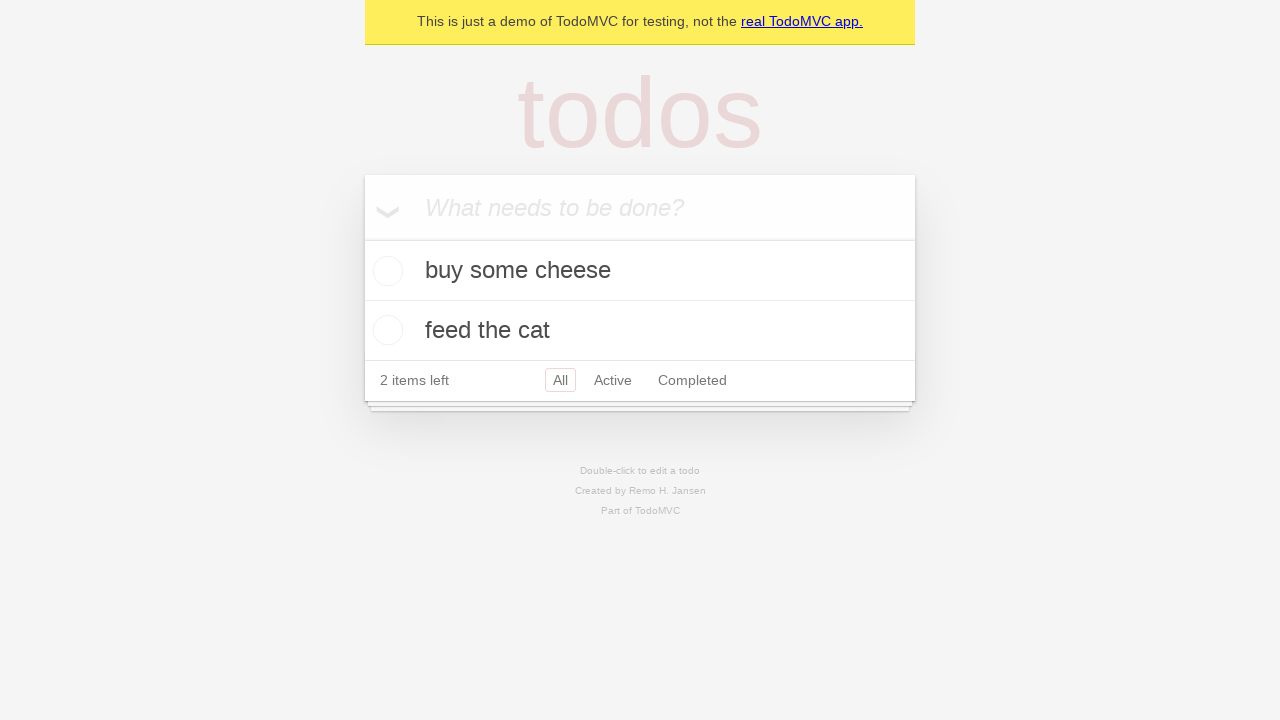

Filled todo input with 'book a doctors appointment' on internal:attr=[placeholder="What needs to be done?"i]
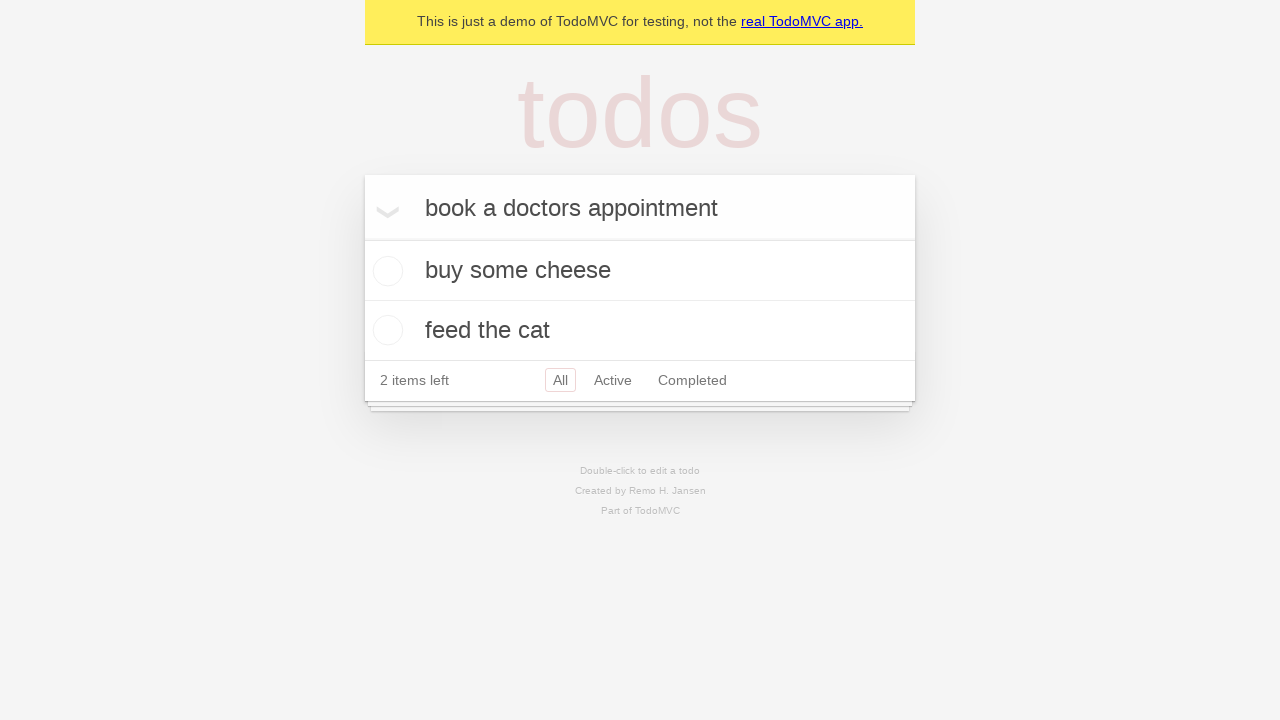

Pressed Enter to add third todo on internal:attr=[placeholder="What needs to be done?"i]
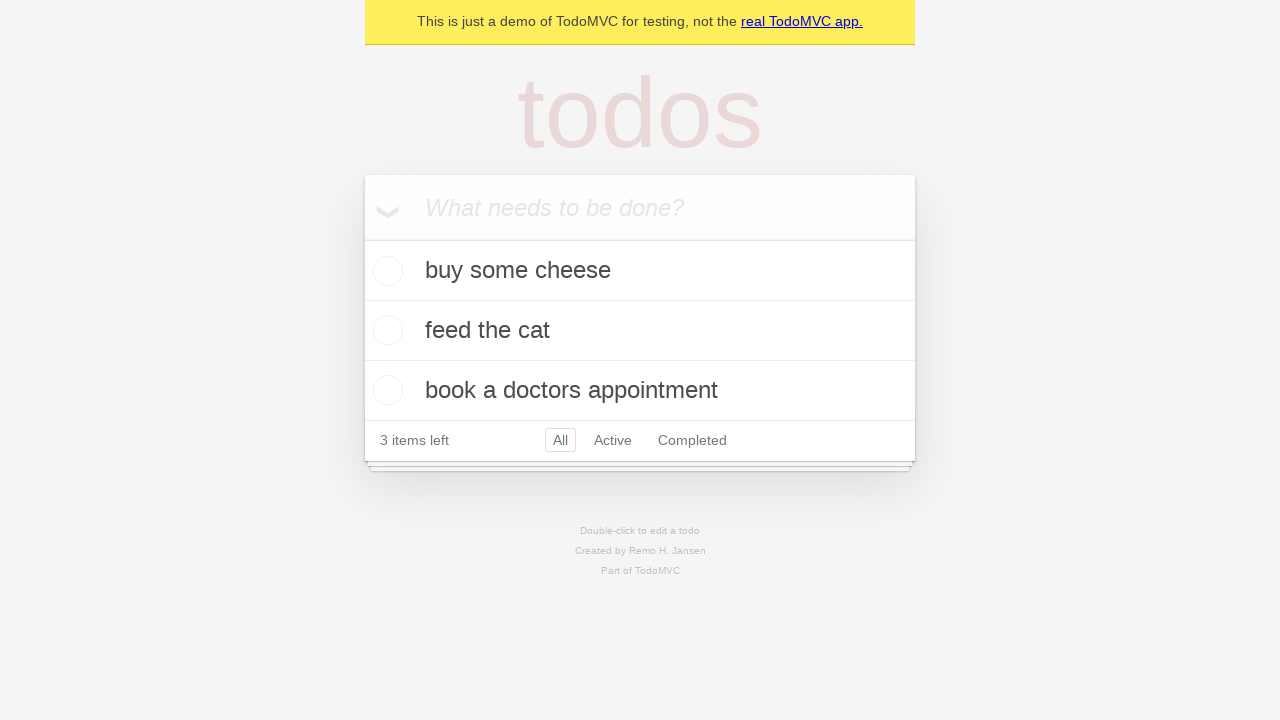

Checked the first todo item as completed at (385, 271) on .todo-list li .toggle >> nth=0
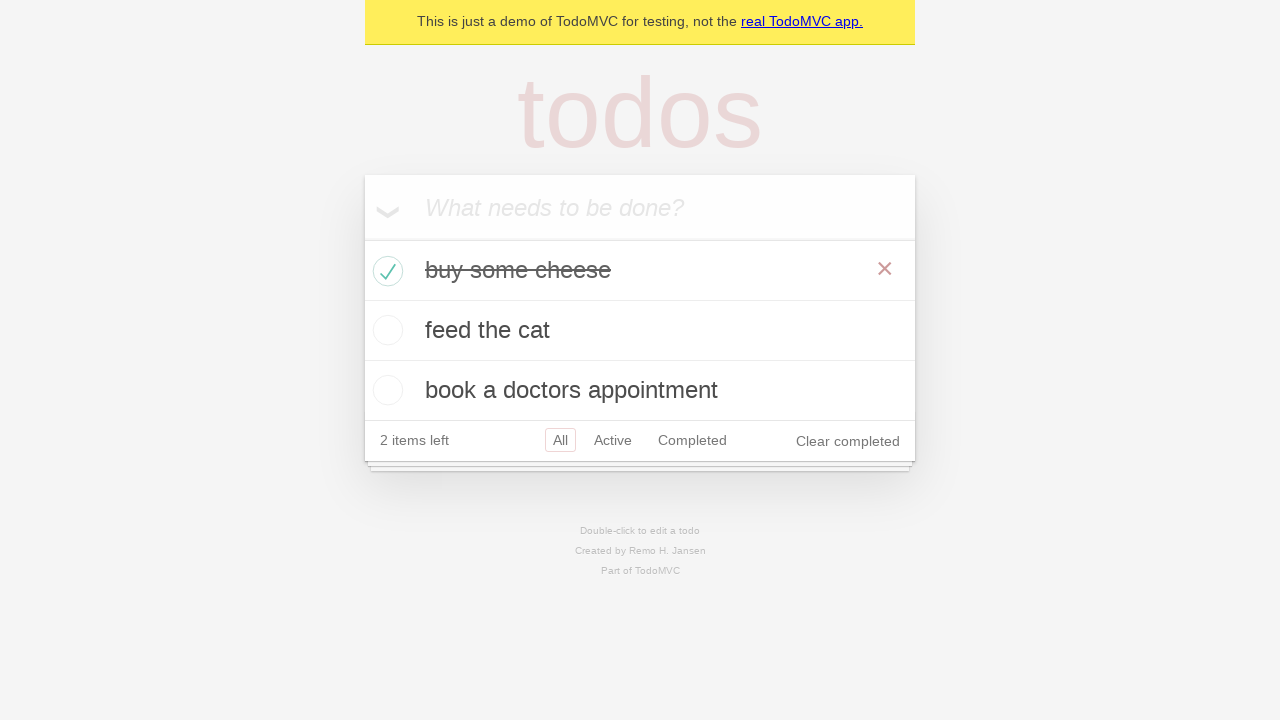

Clicked Clear completed button to remove completed items at (848, 441) on internal:role=button[name="Clear completed"i]
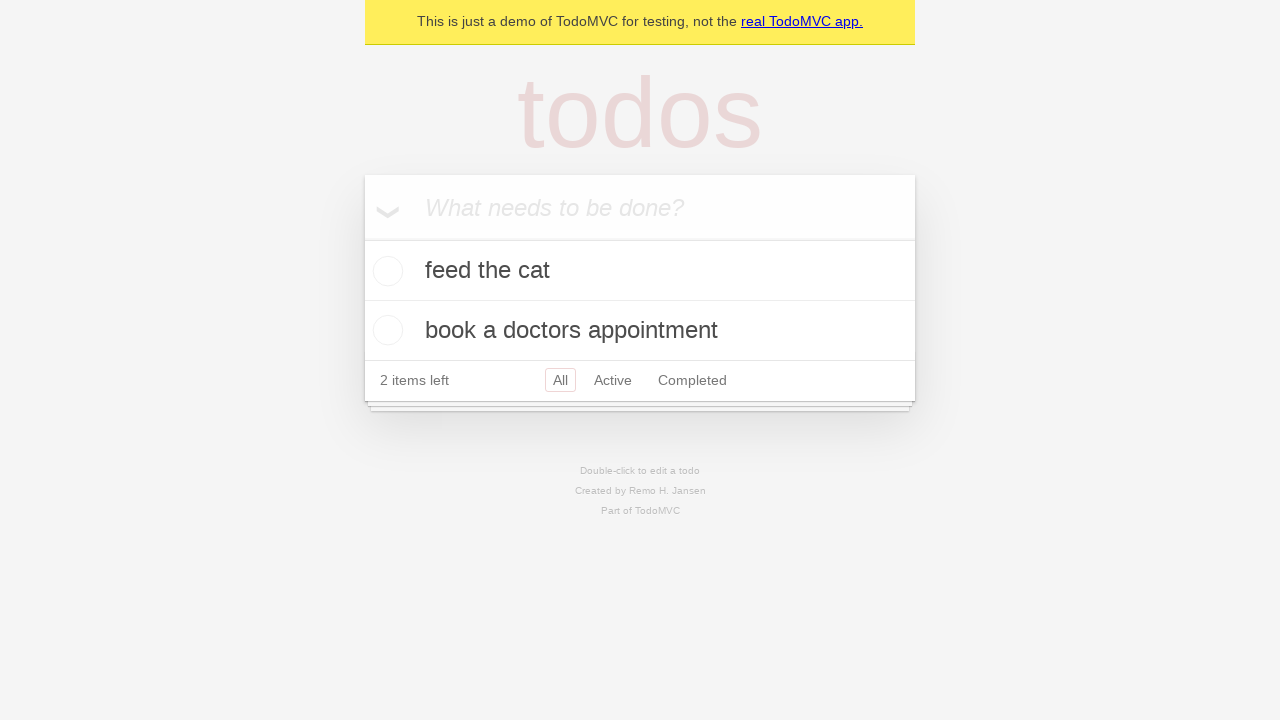

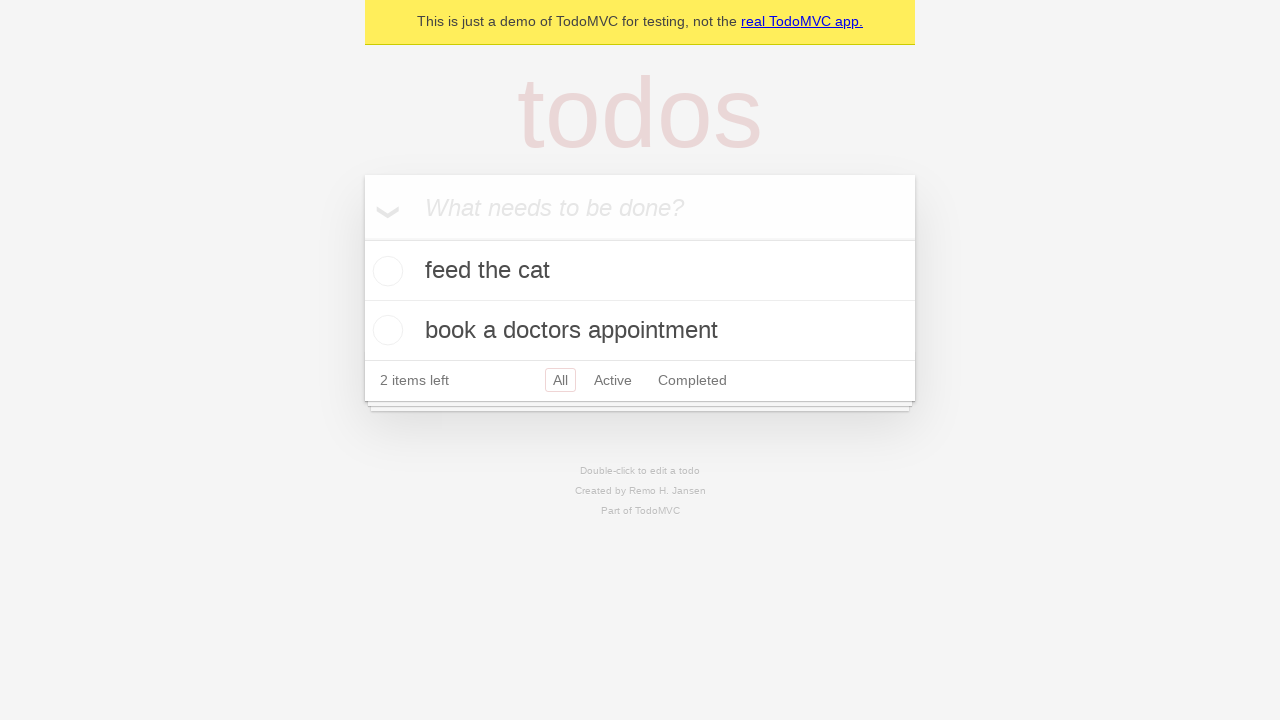